Solves a mathematical captcha by reading a value, calculating its result using a formula, and submitting the answer along with checkbox and radio button selections

Starting URL: https://suninjuly.github.io/math.html

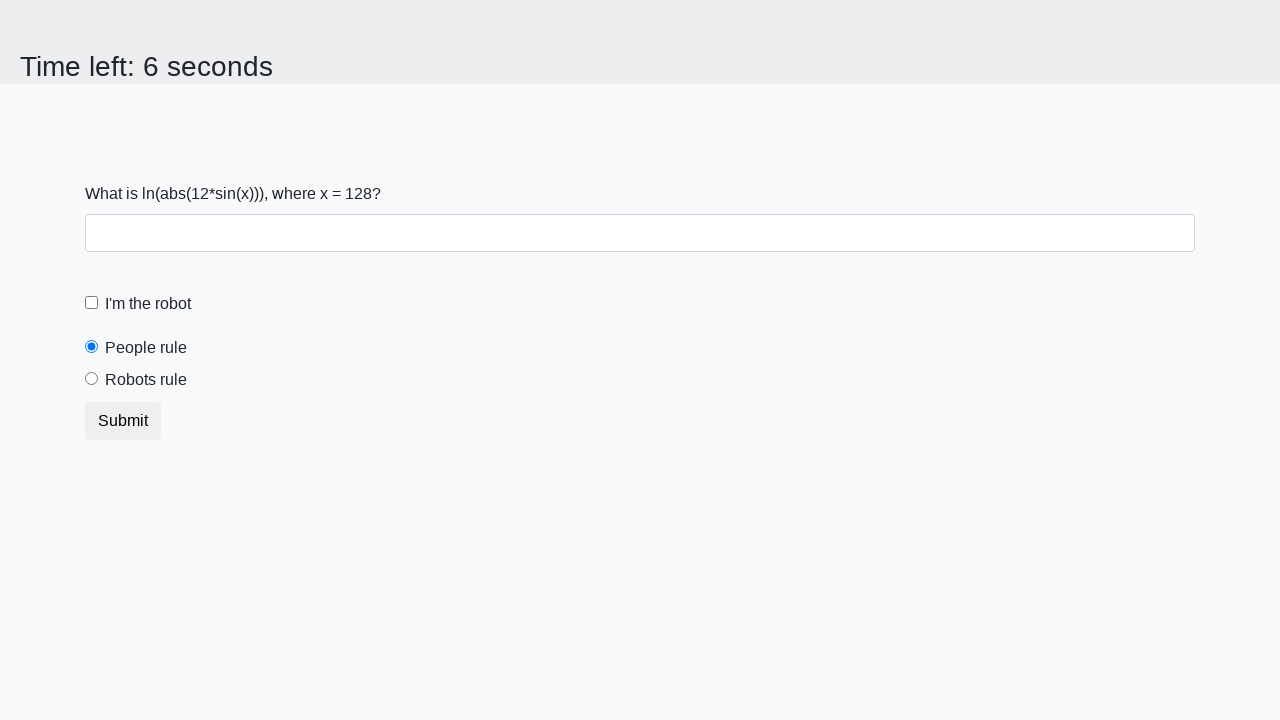

Read mathematical value from page element
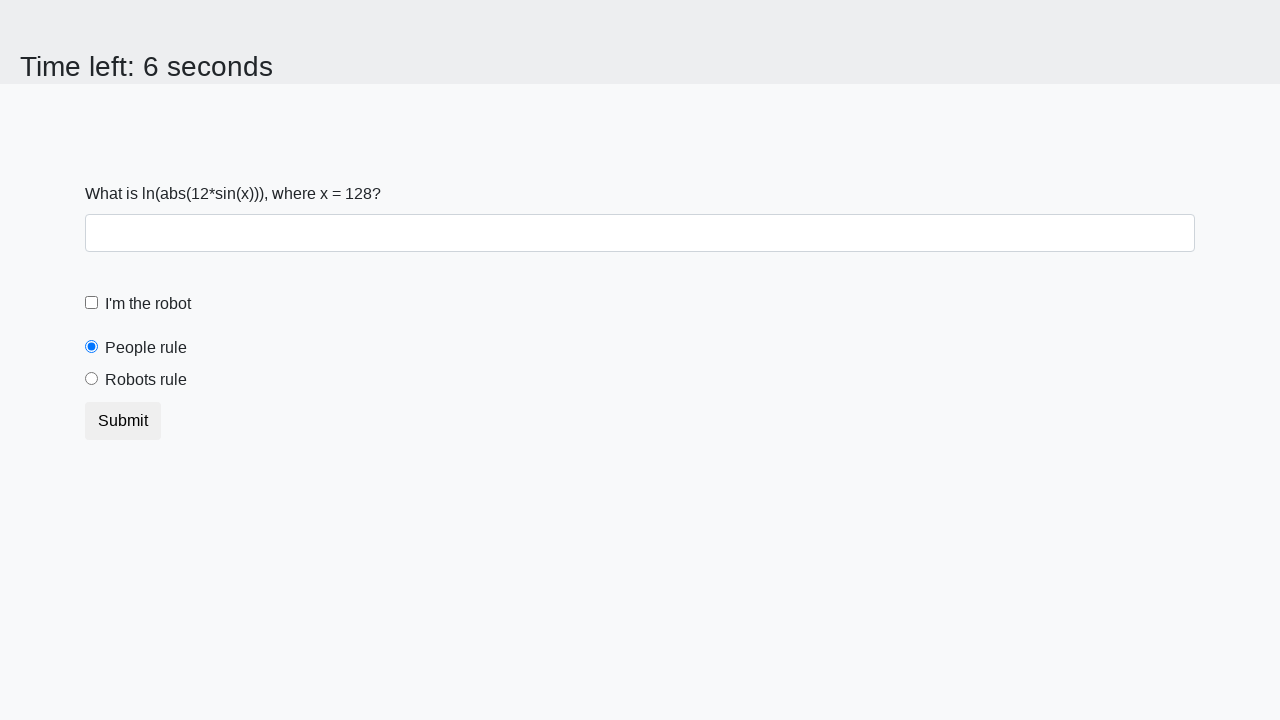

Calculated captcha answer using logarithm formula
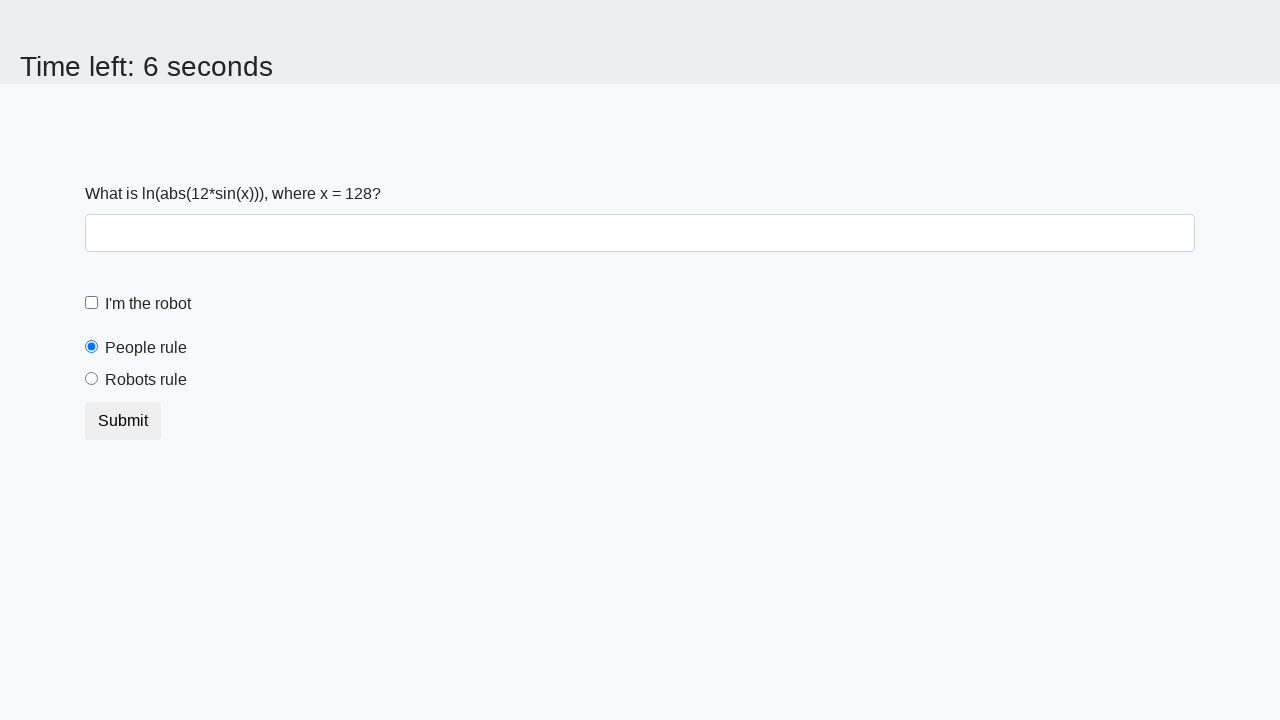

Filled answer field with calculated result on #answer
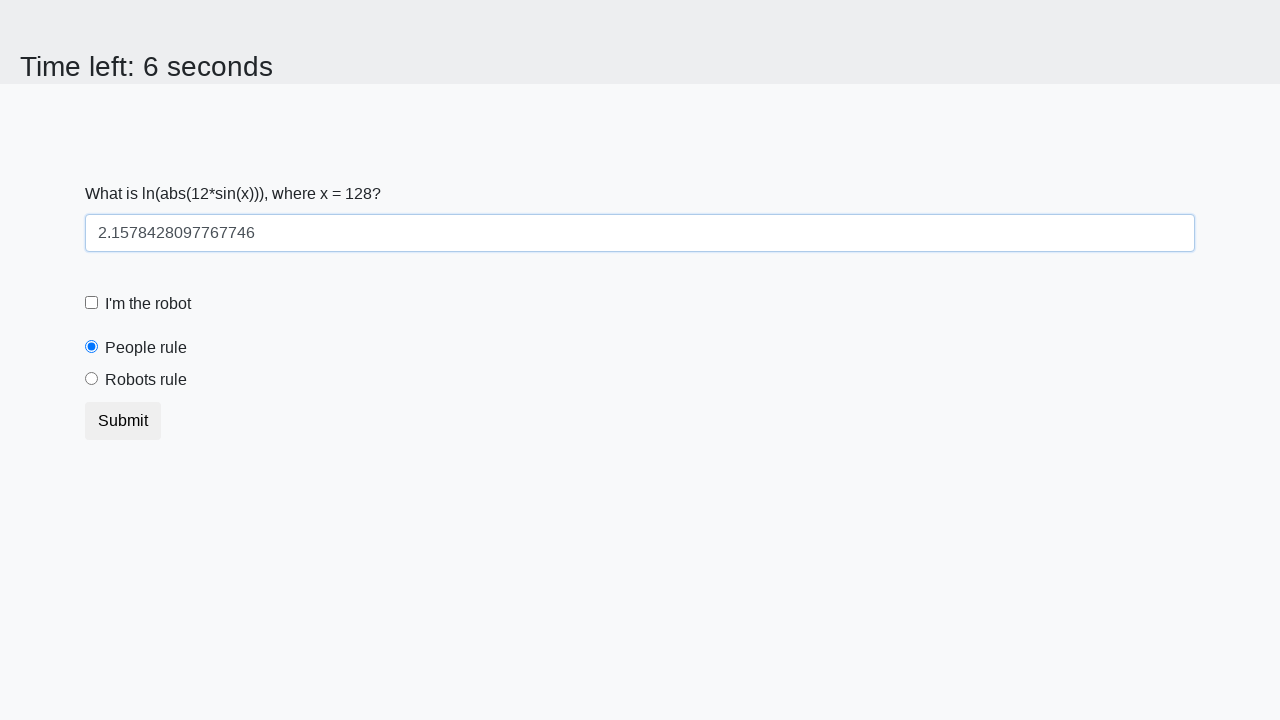

Checked the robot checkbox at (92, 303) on #robotCheckbox
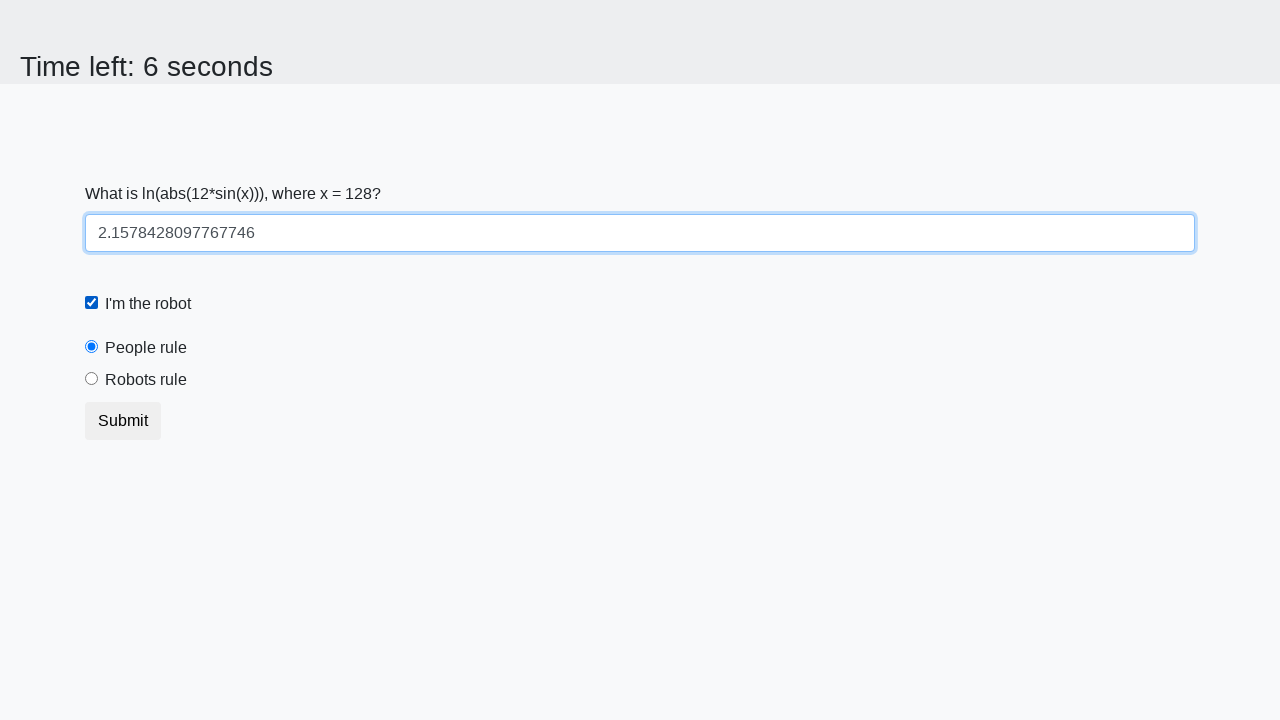

Selected the robots rule radio button at (92, 379) on #robotsRule
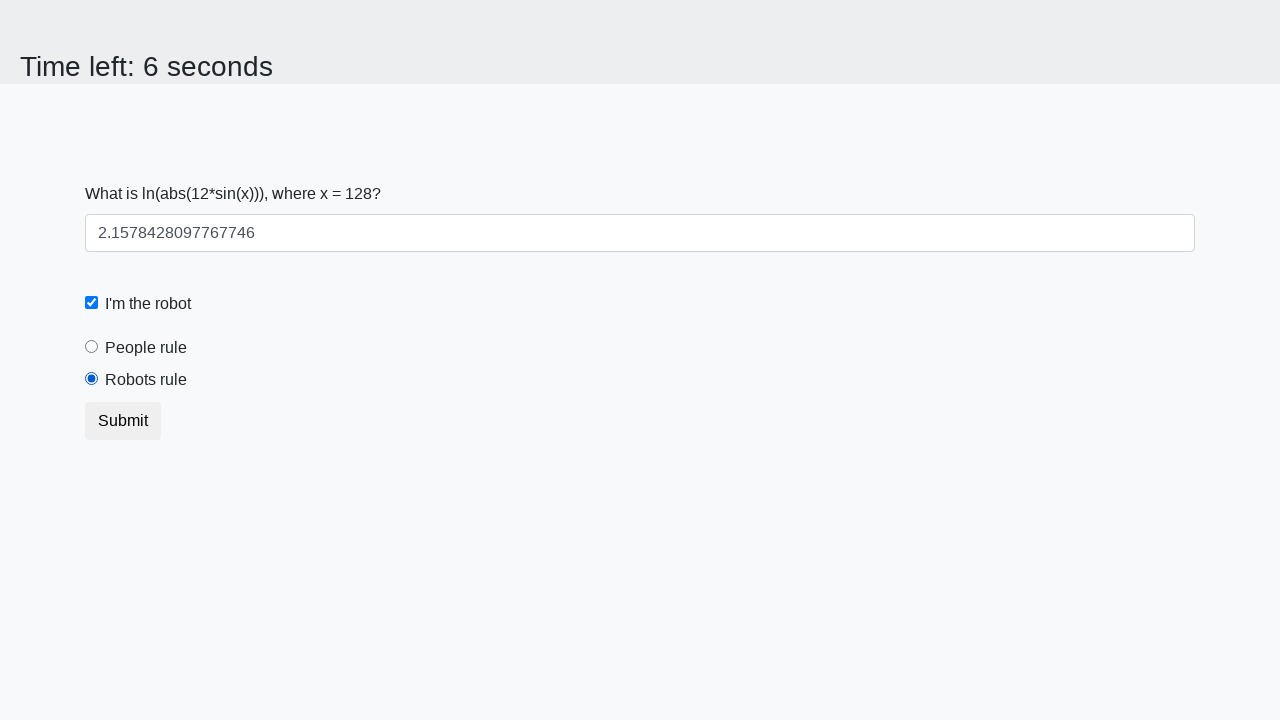

Clicked submit button to complete form at (123, 421) on .btn
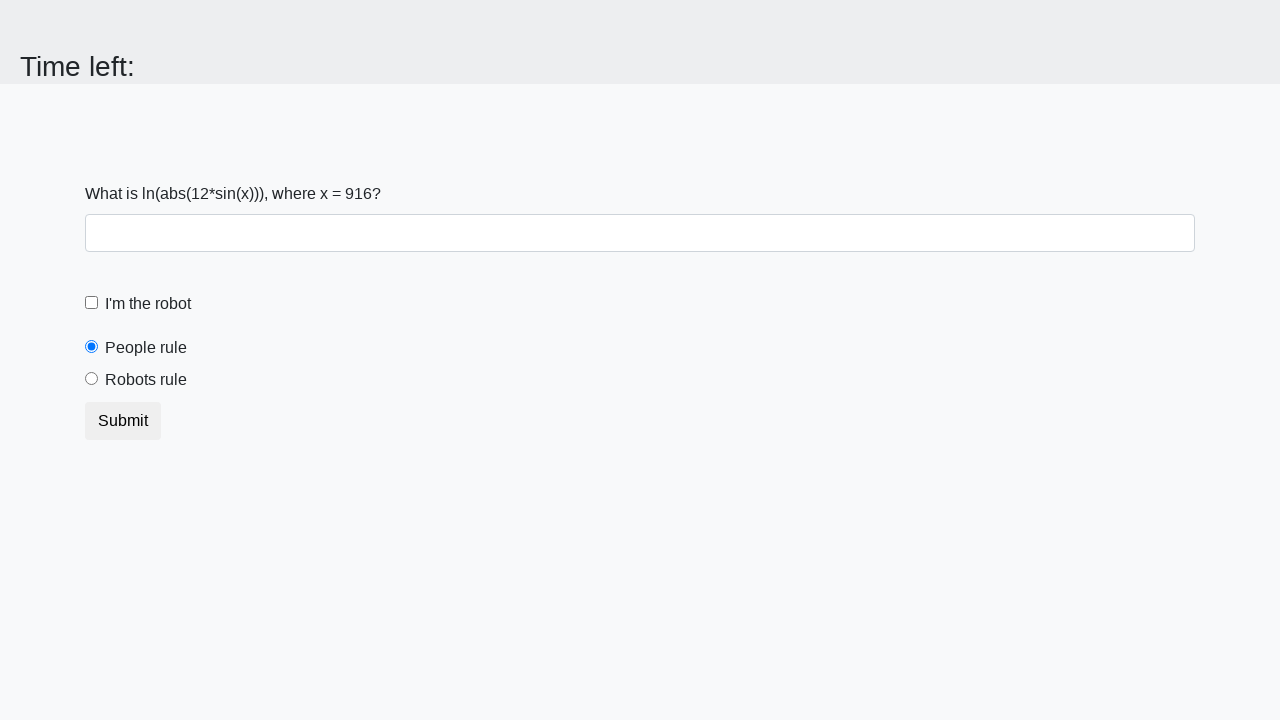

Waited for form submission result to load
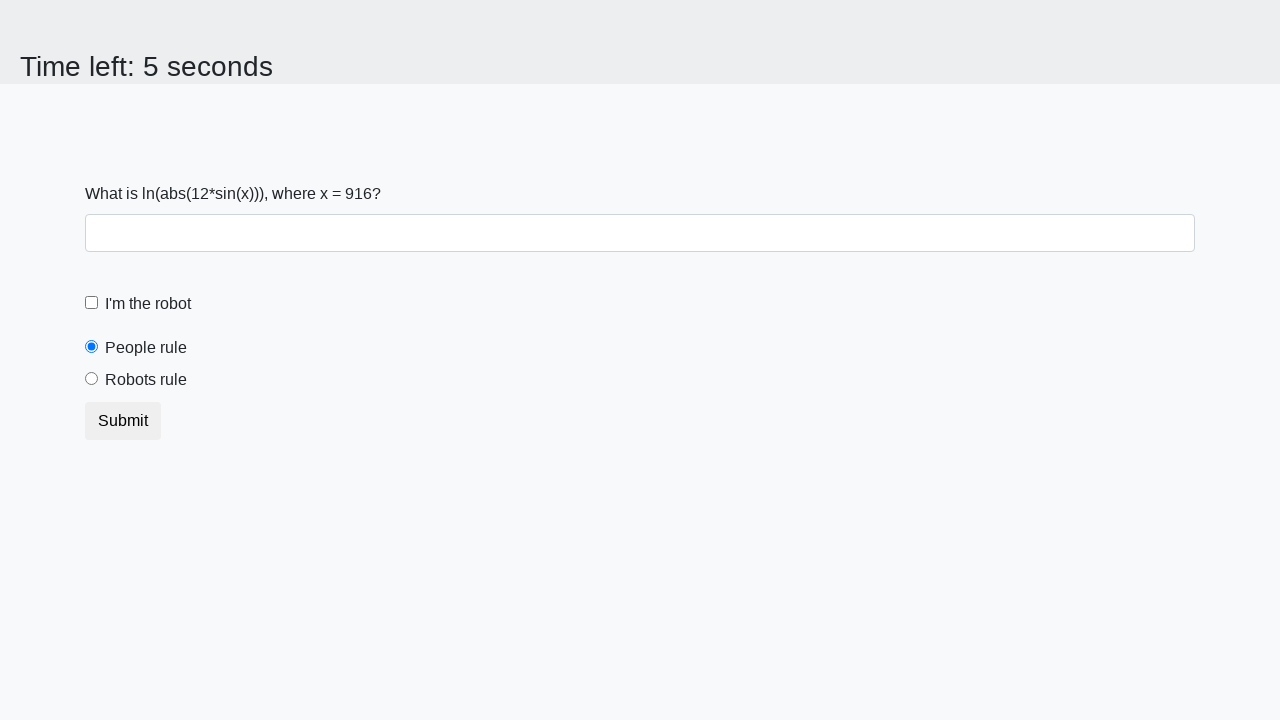

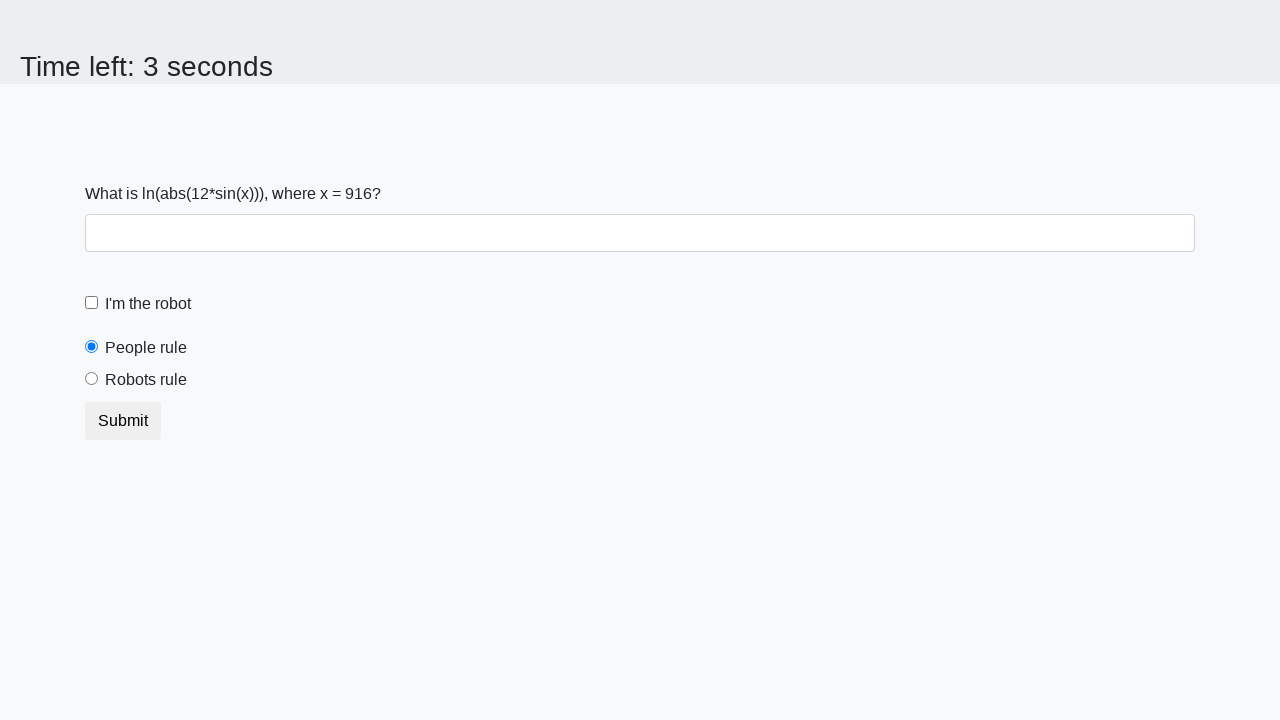